Tests the Python.org search functionality by entering "pycon" as a search query and submitting the form, then verifying results are found

Starting URL: http://www.python.org

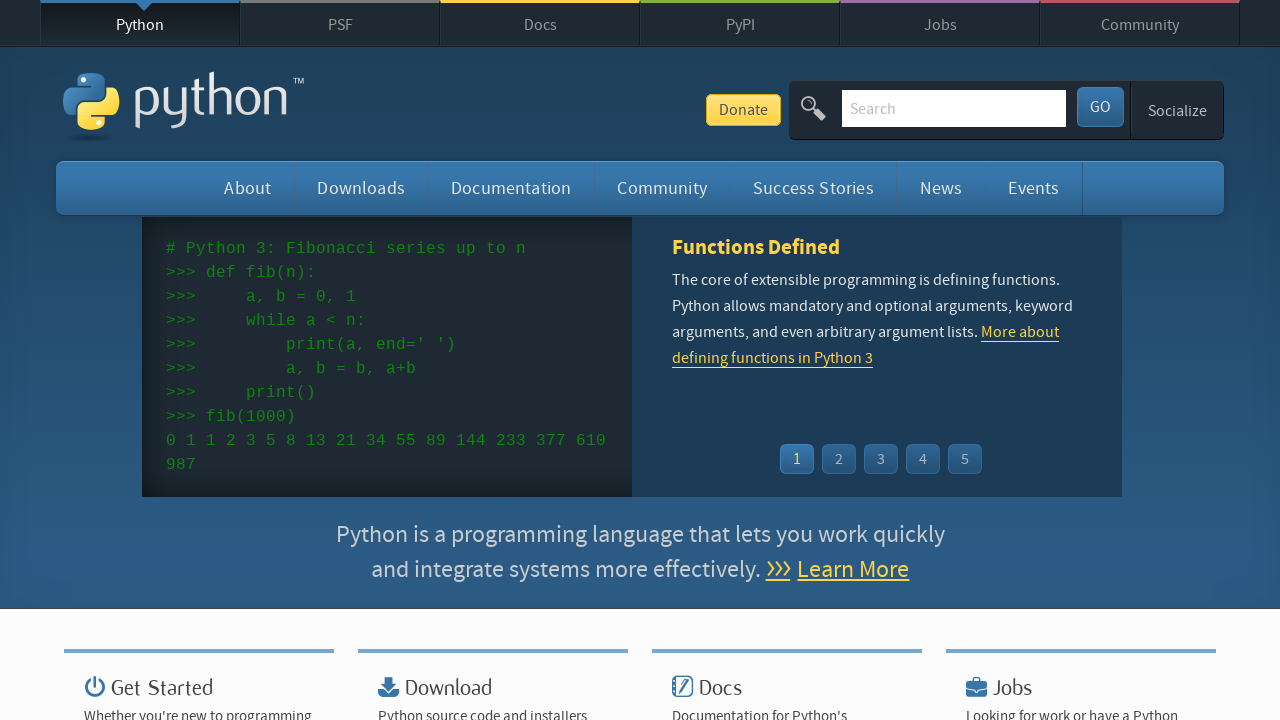

Verified page title contains 'Python'
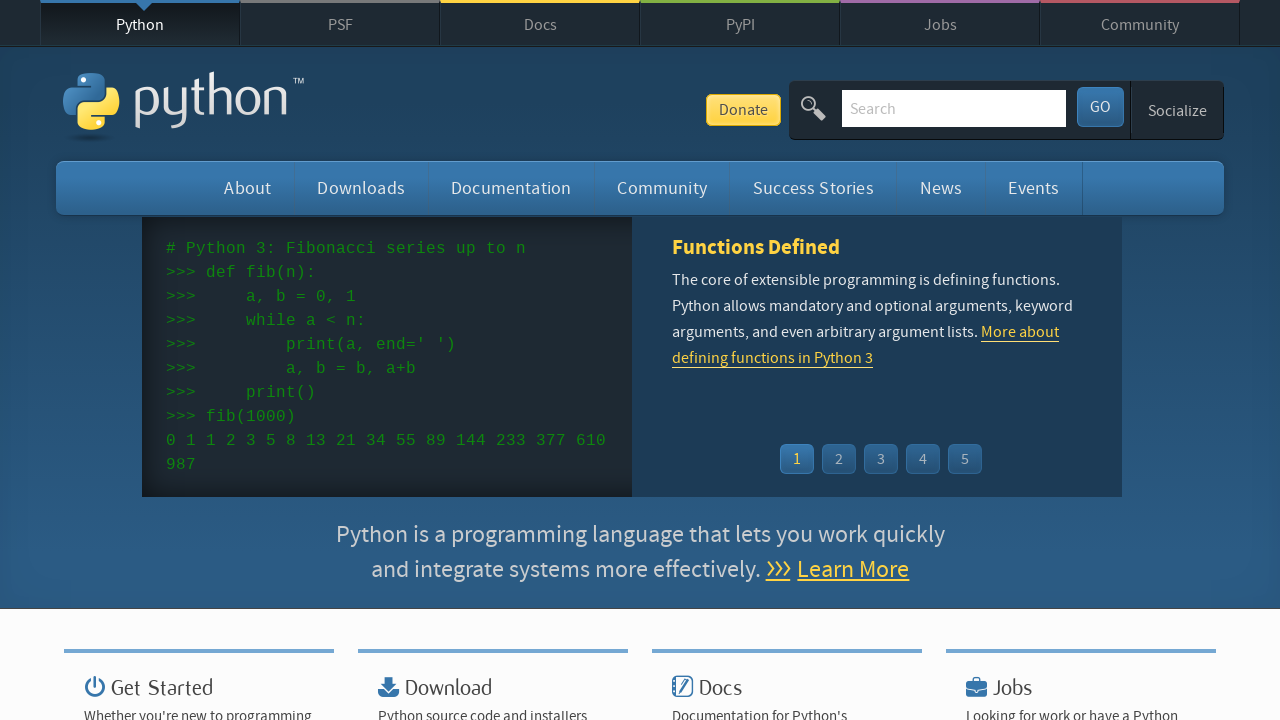

Filled search box with 'pycon' query on input[name='q']
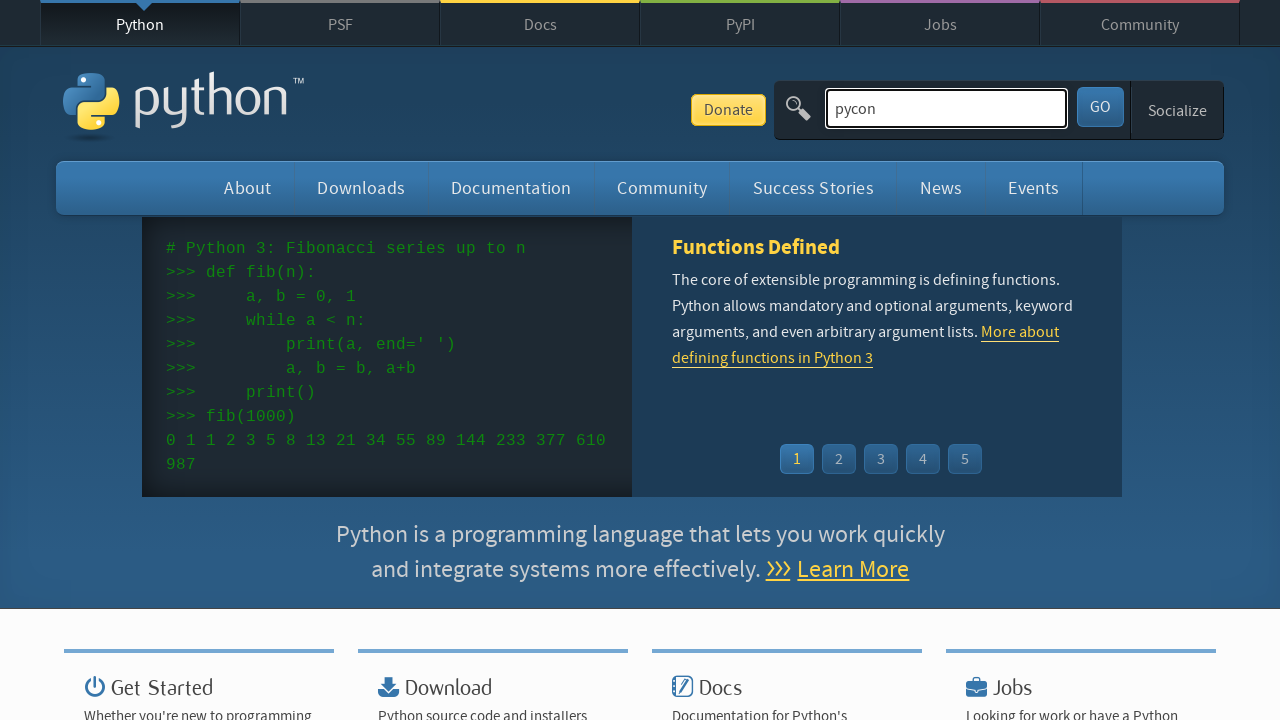

Pressed Enter to submit search form on input[name='q']
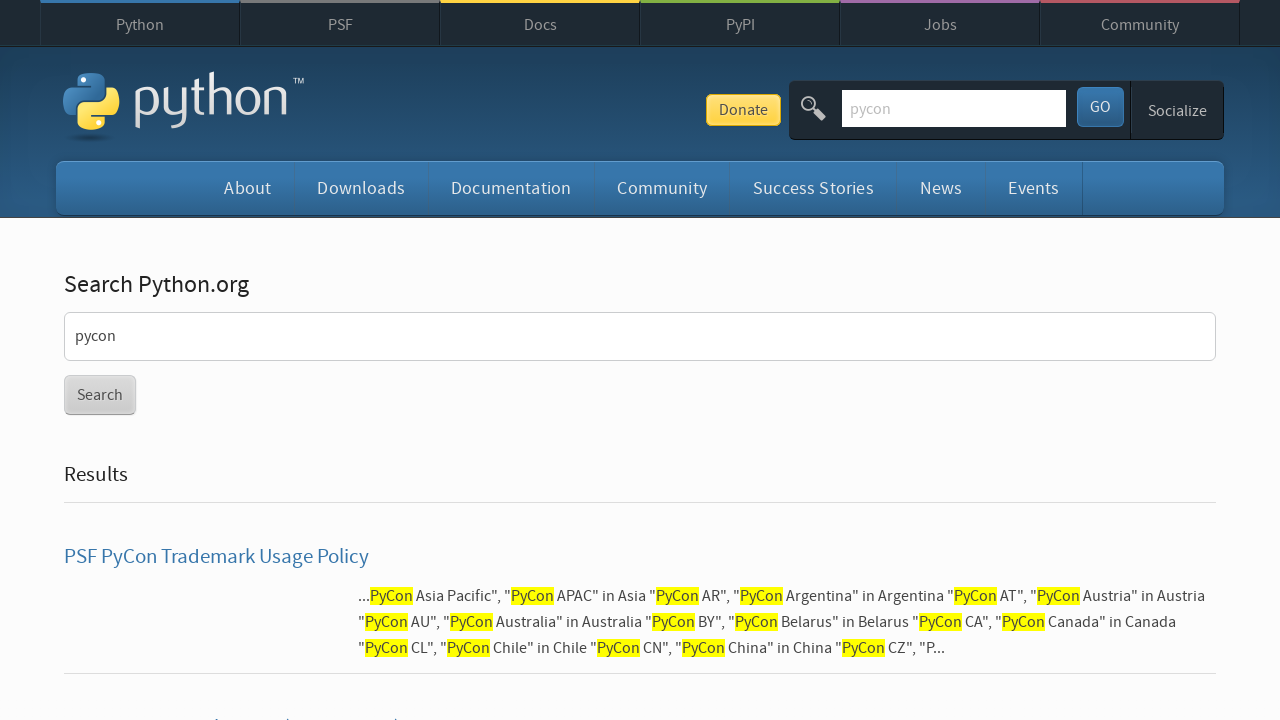

Waited for network idle after search submission
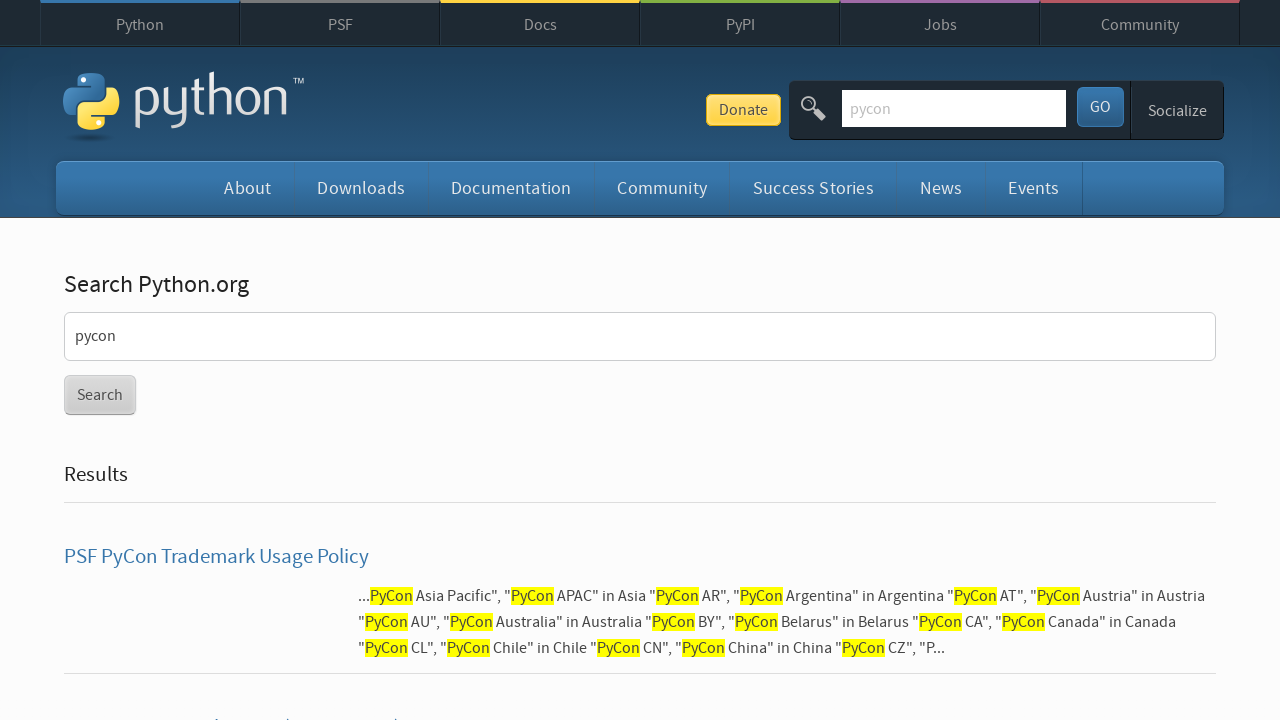

Verified search results were found (no 'No results found' message)
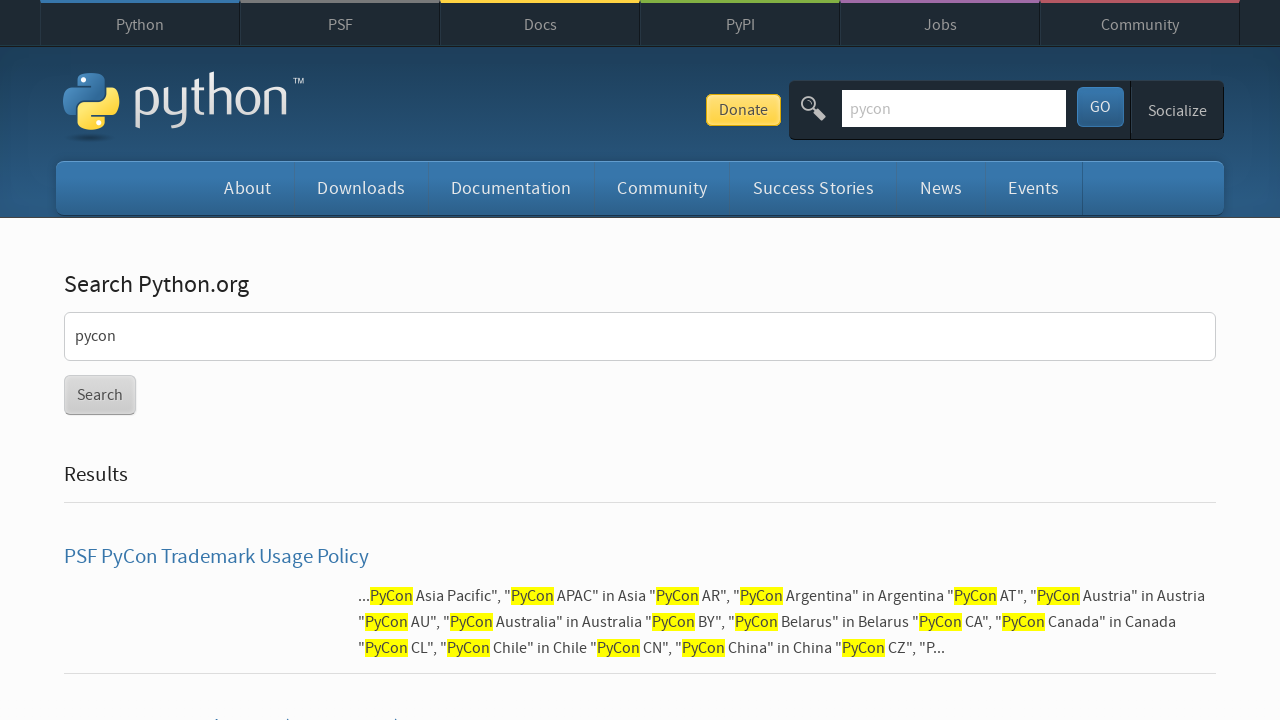

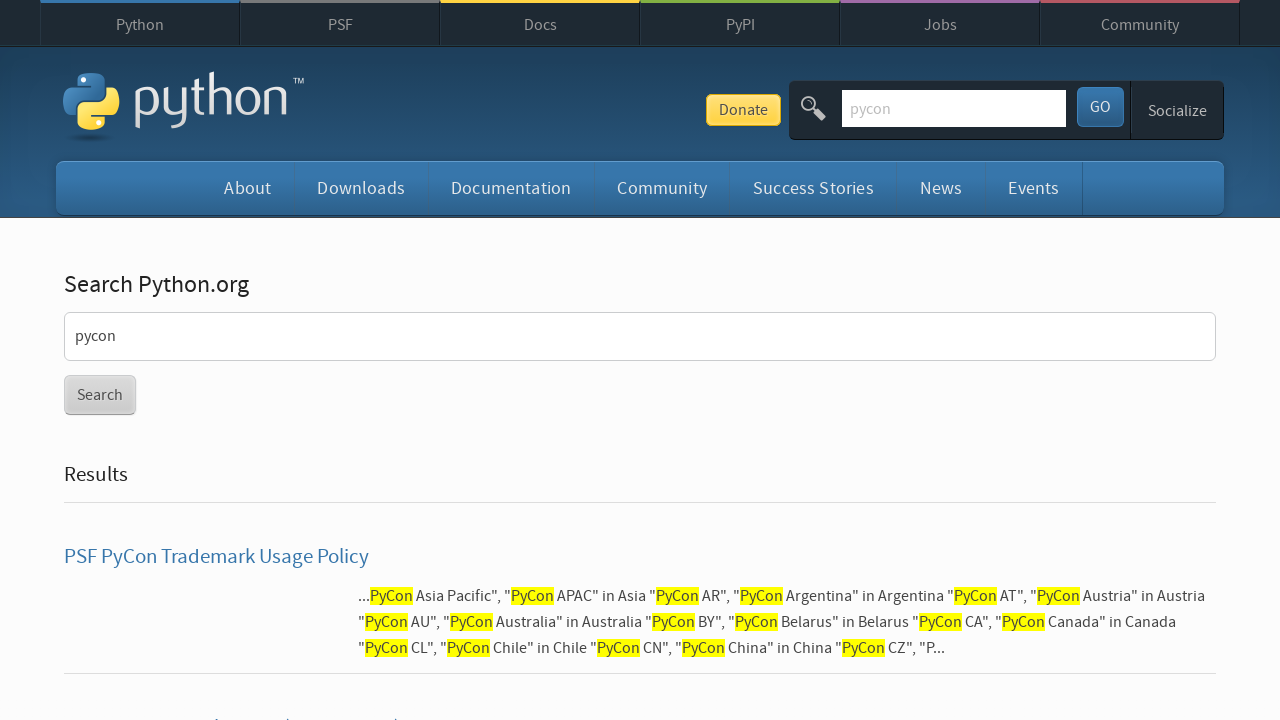